Navigates through a postal code website by visiting the homepage, clicking on the first region link, then clicking on the first sub-region link to drill down into the postal code hierarchy.

Starting URL: https://codigo-postal.co/

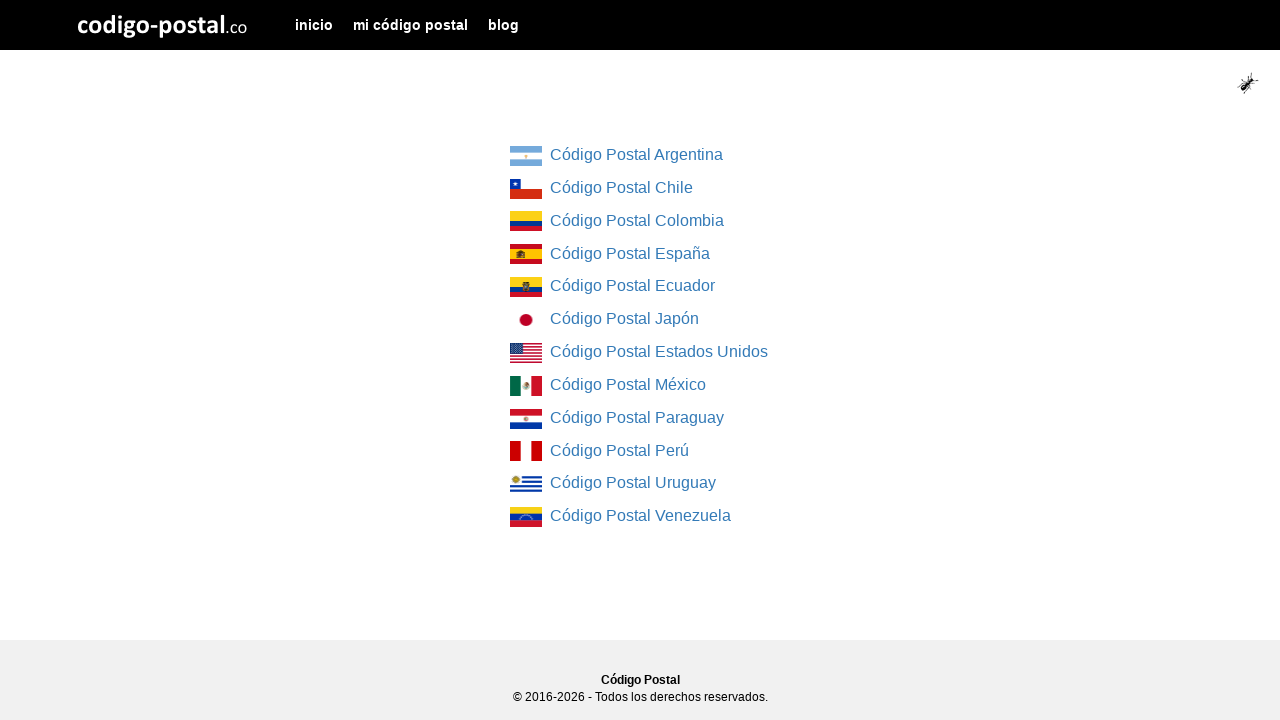

Waited for region list to load on homepage
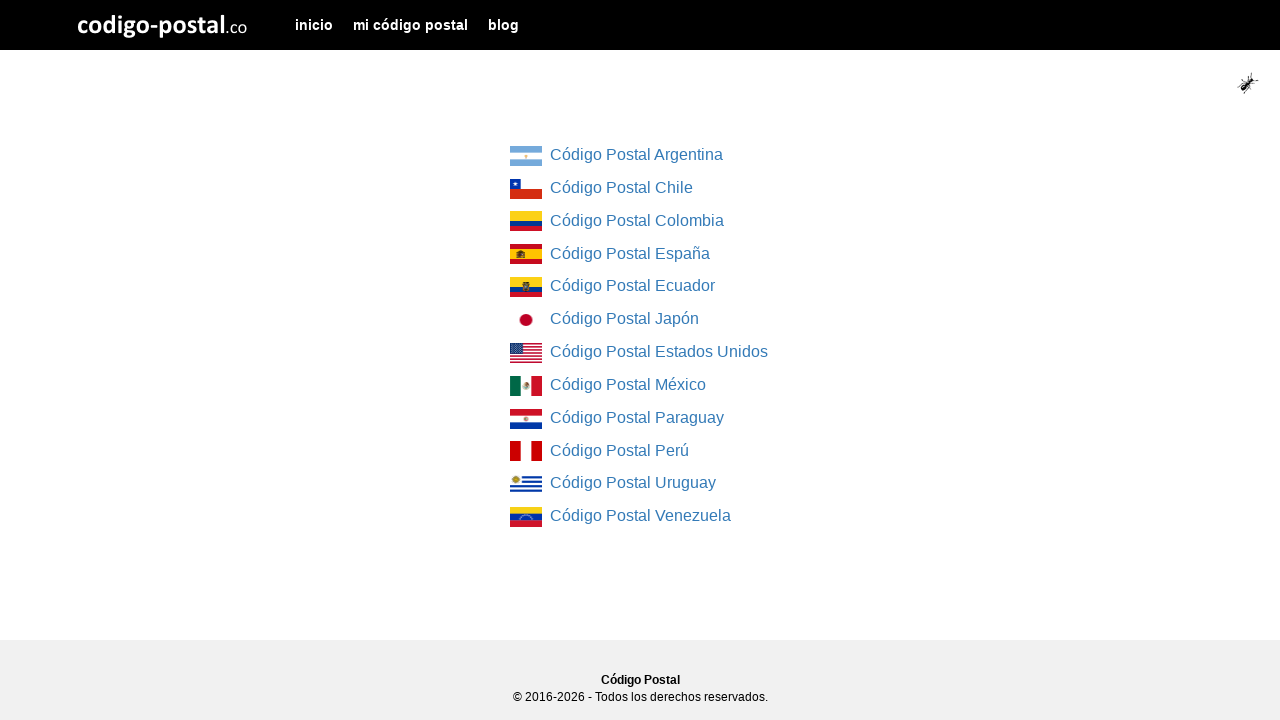

Clicked on first region link at (526, 156) on div.col-md-4.col-md-offset-4 ul li:first-child a
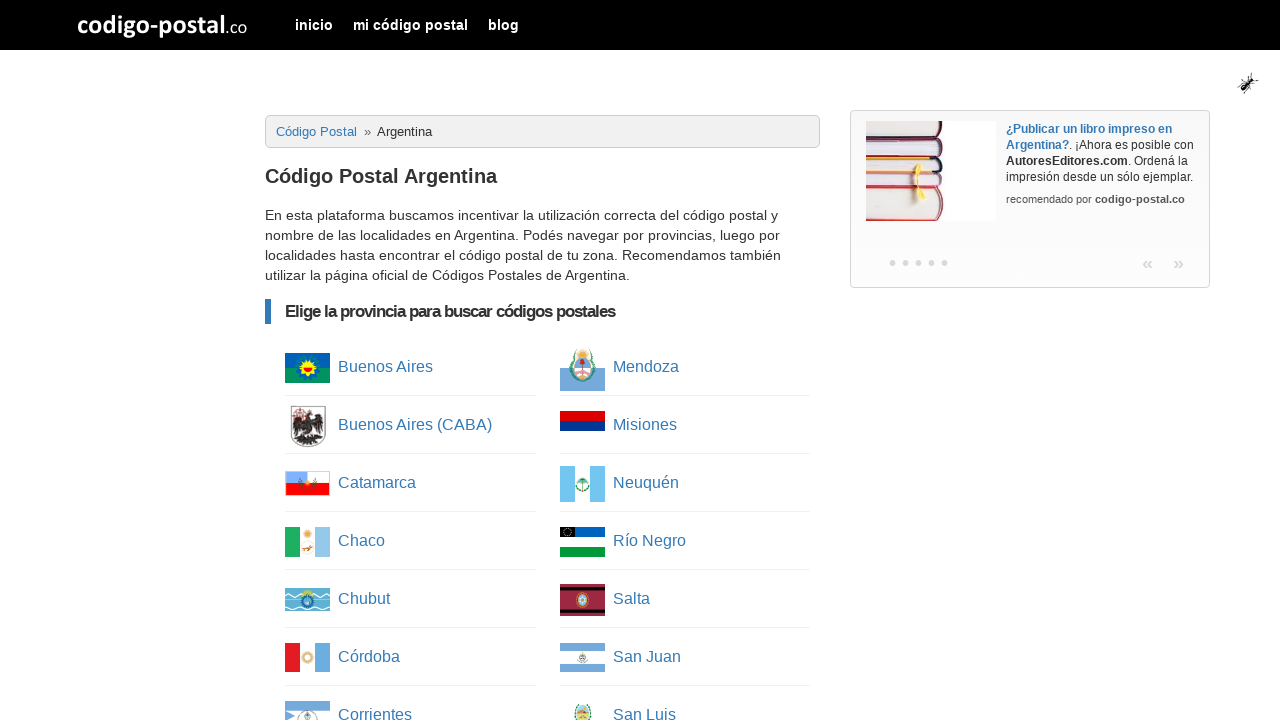

Waited for sub-region list to load
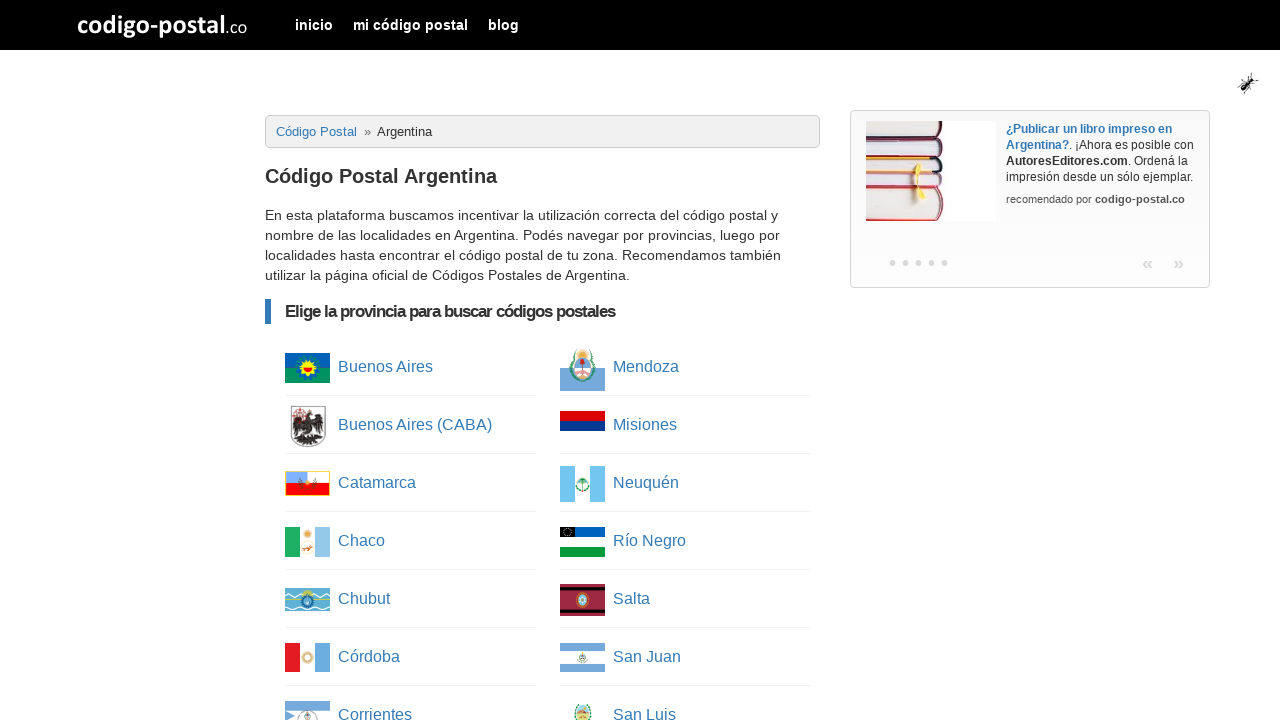

Clicked on first sub-region link at (308, 368) on ul.column-list li:first-child a
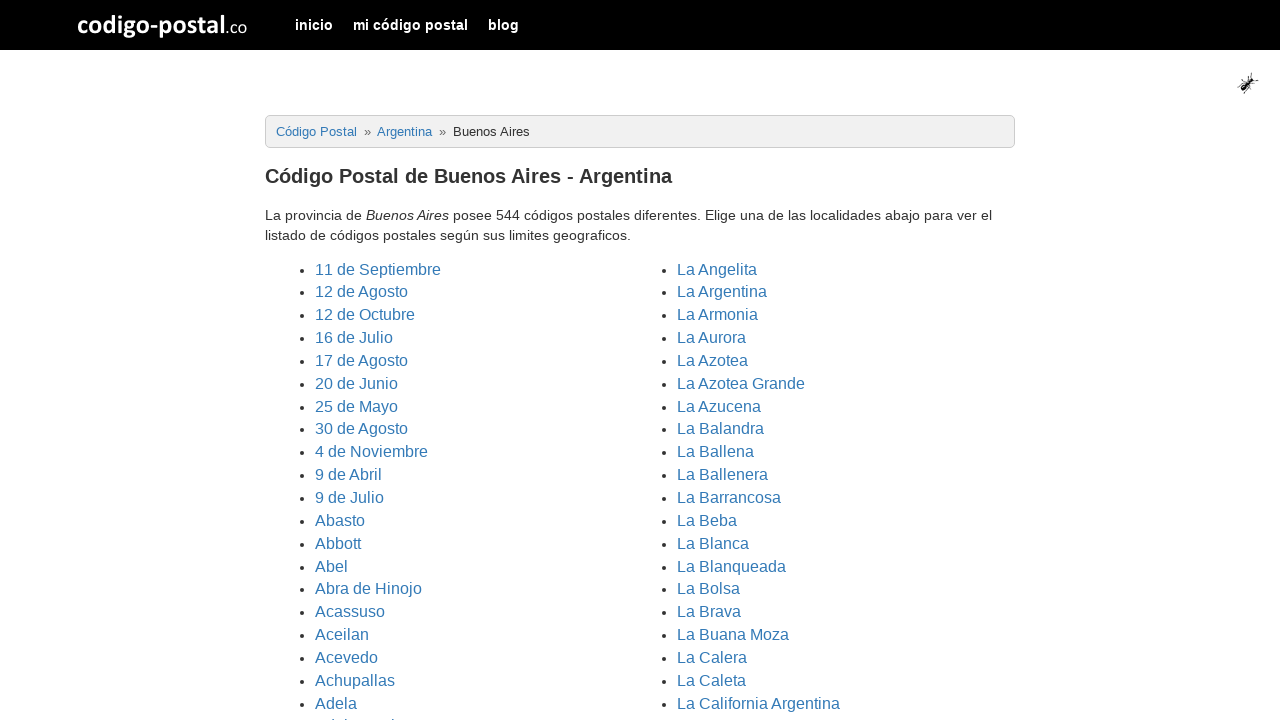

Waited for postal code details page to fully load
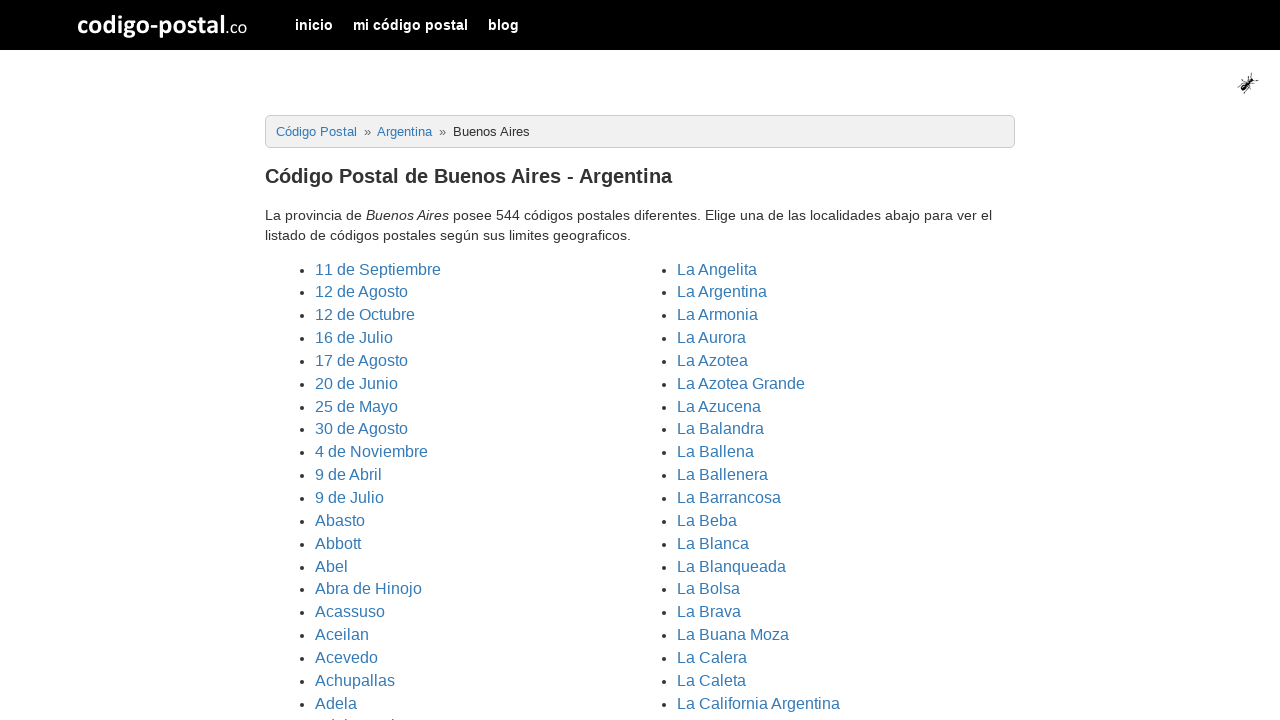

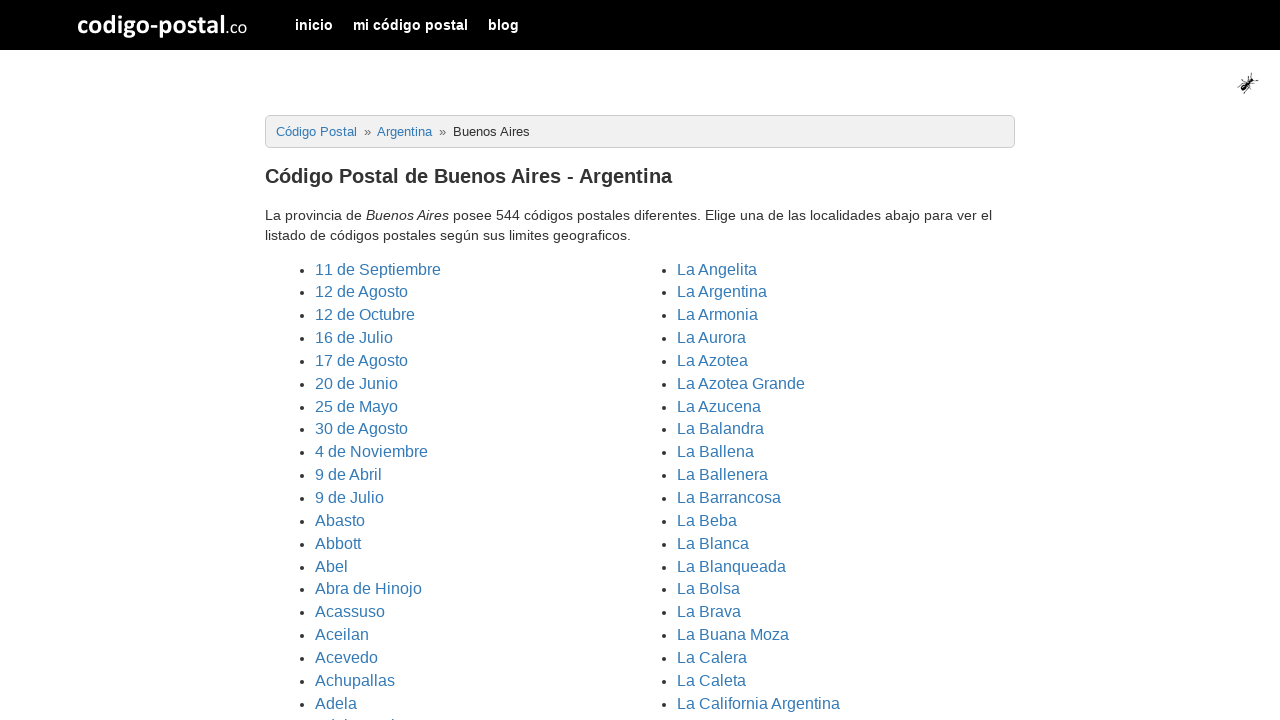